Tests navigation to Browse Languages section, clicks on letter M, and verifies that MySQL language is listed in the table.

Starting URL: http://www.99-bottles-of-beer.net

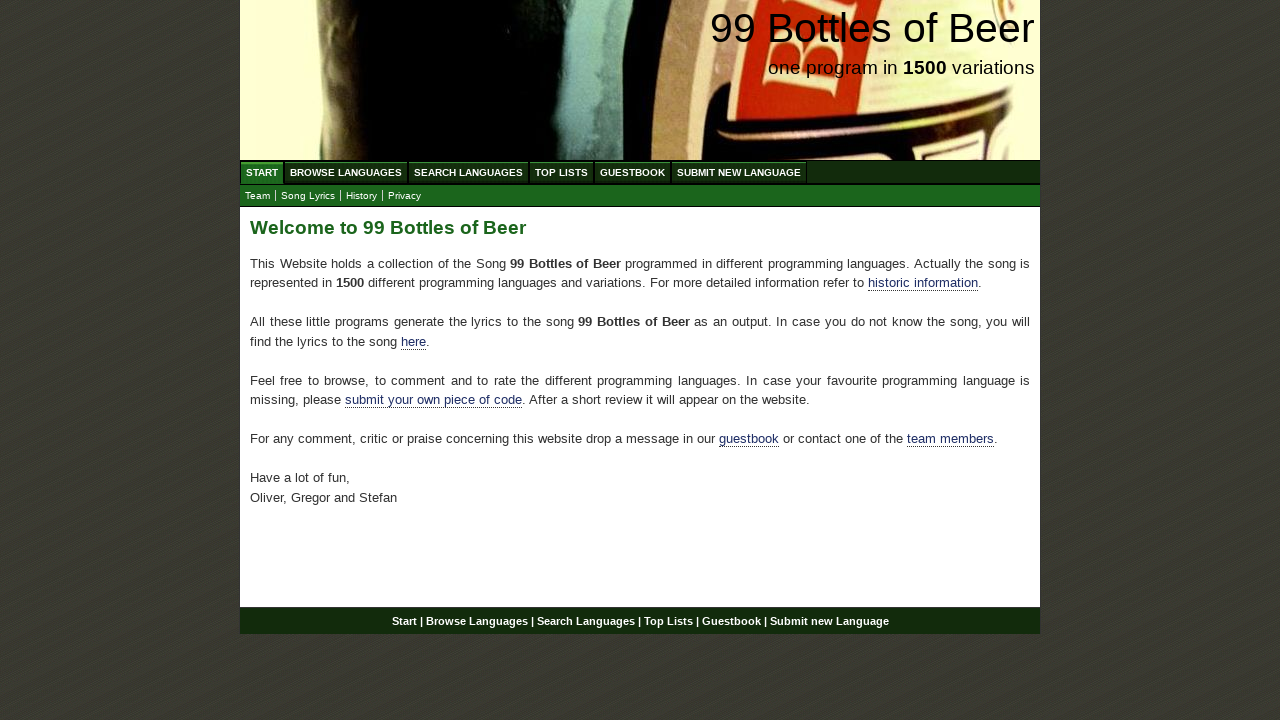

Clicked on 'Browse Languages' navigation link at (346, 172) on xpath=//div[@id='navigation']/ul[@id='menu']/li/a[@href='/abc.html']
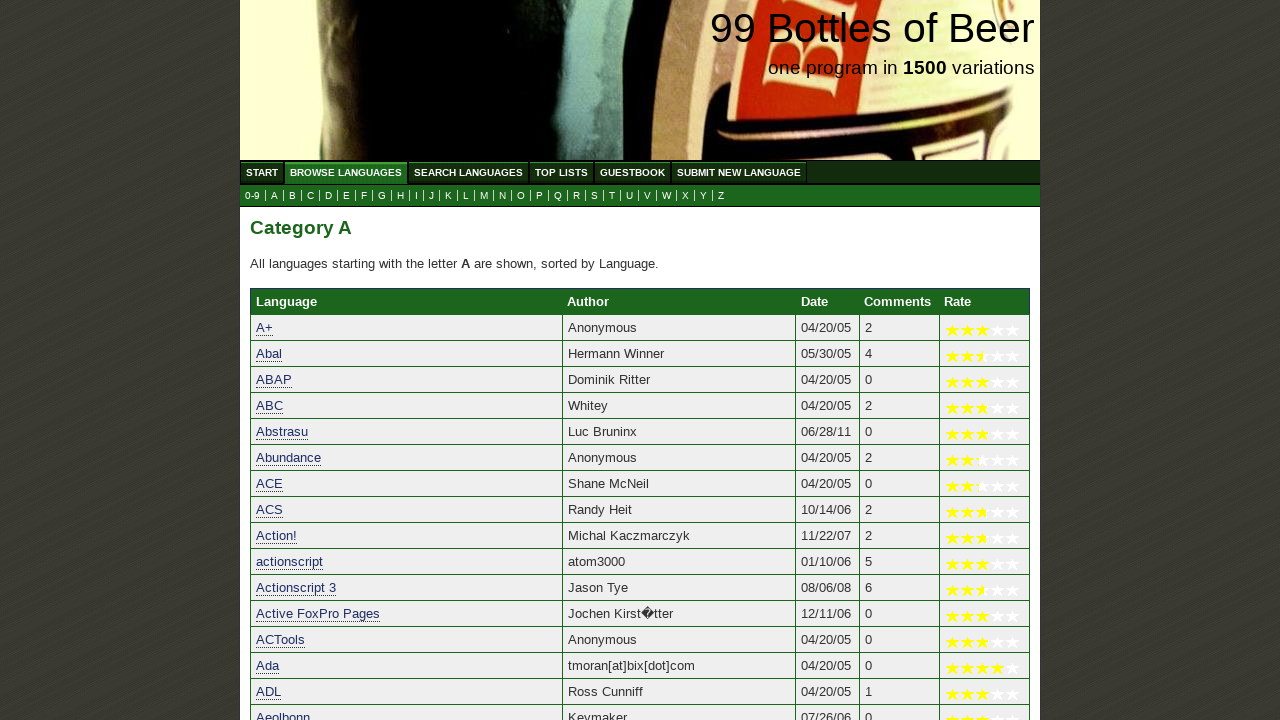

Clicked on letter M link at (484, 196) on xpath=//a[@href='m.html']
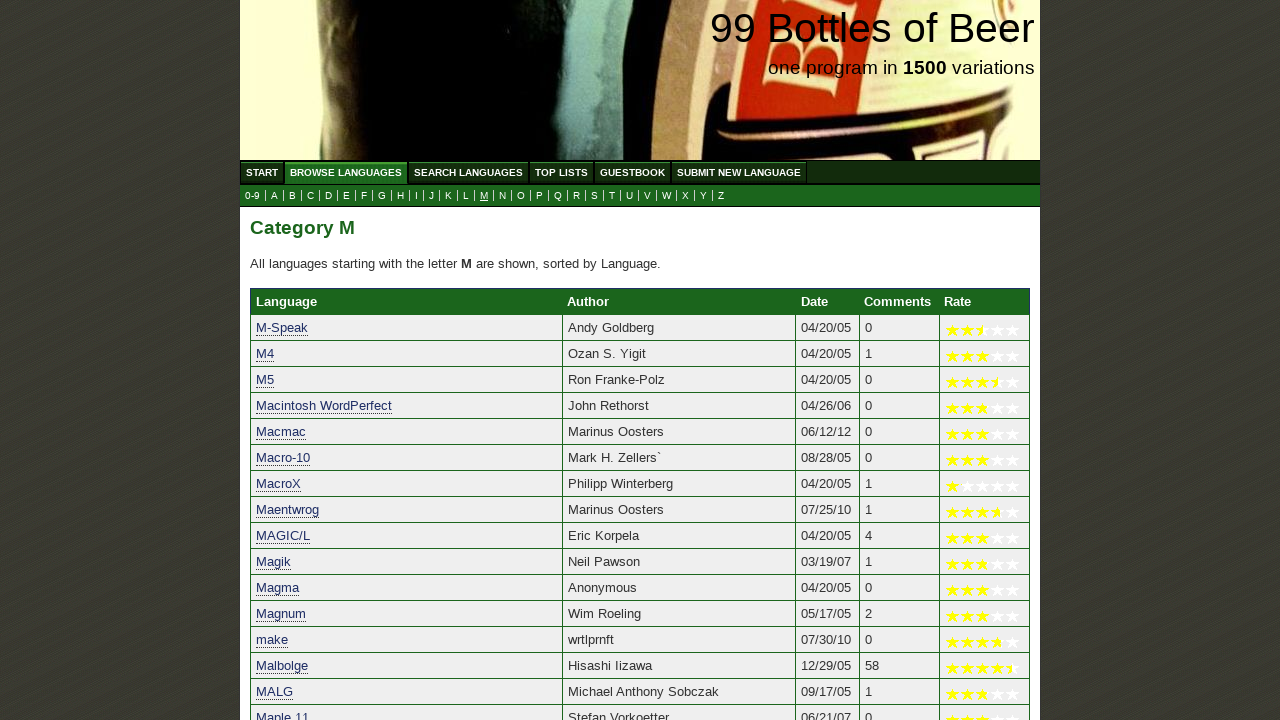

Verified that MySQL language link is present in the table
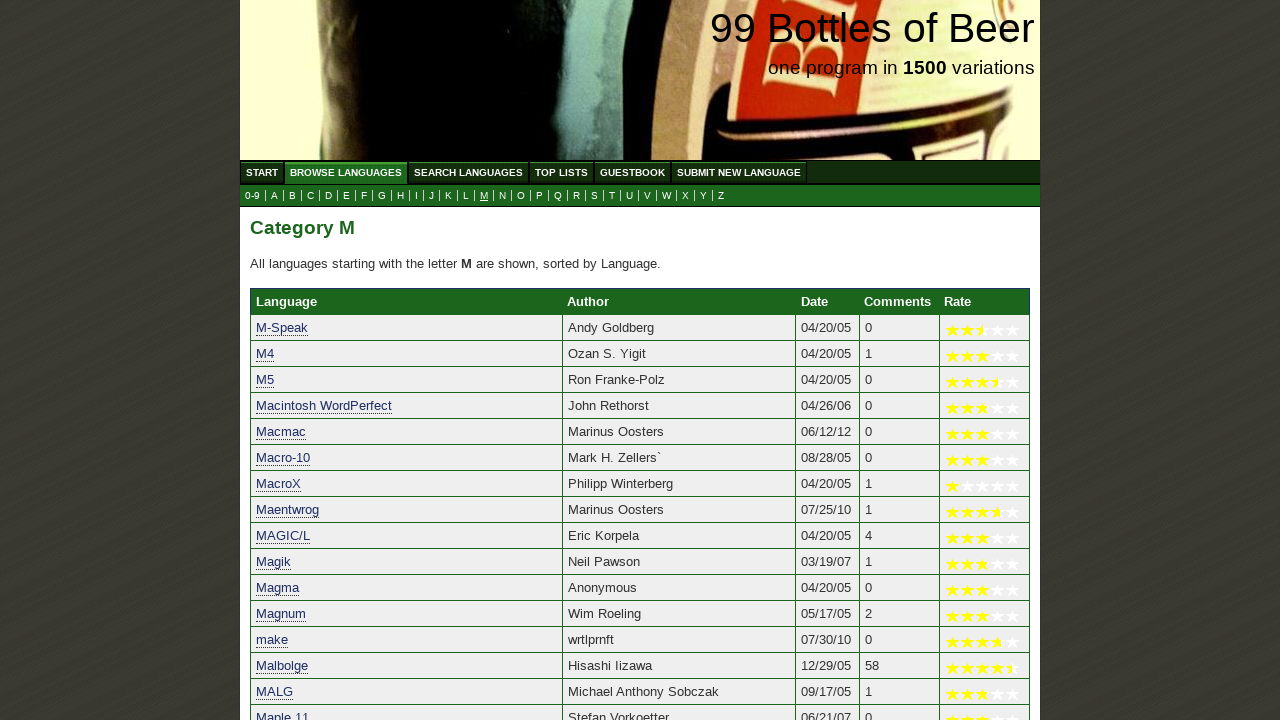

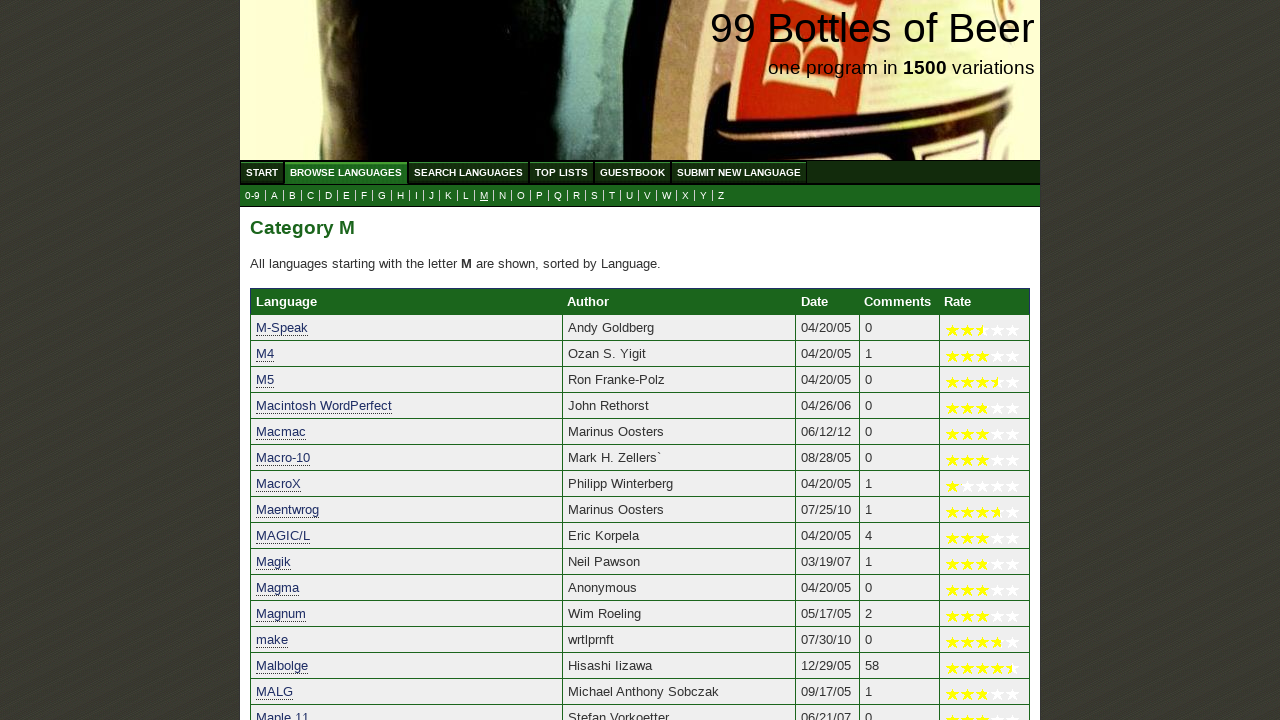